Tests link counting and navigation functionality by counting links in different page sections and opening footer column links in new tabs

Starting URL: https://www.rahulshettyacademy.com/AutomationPractice/

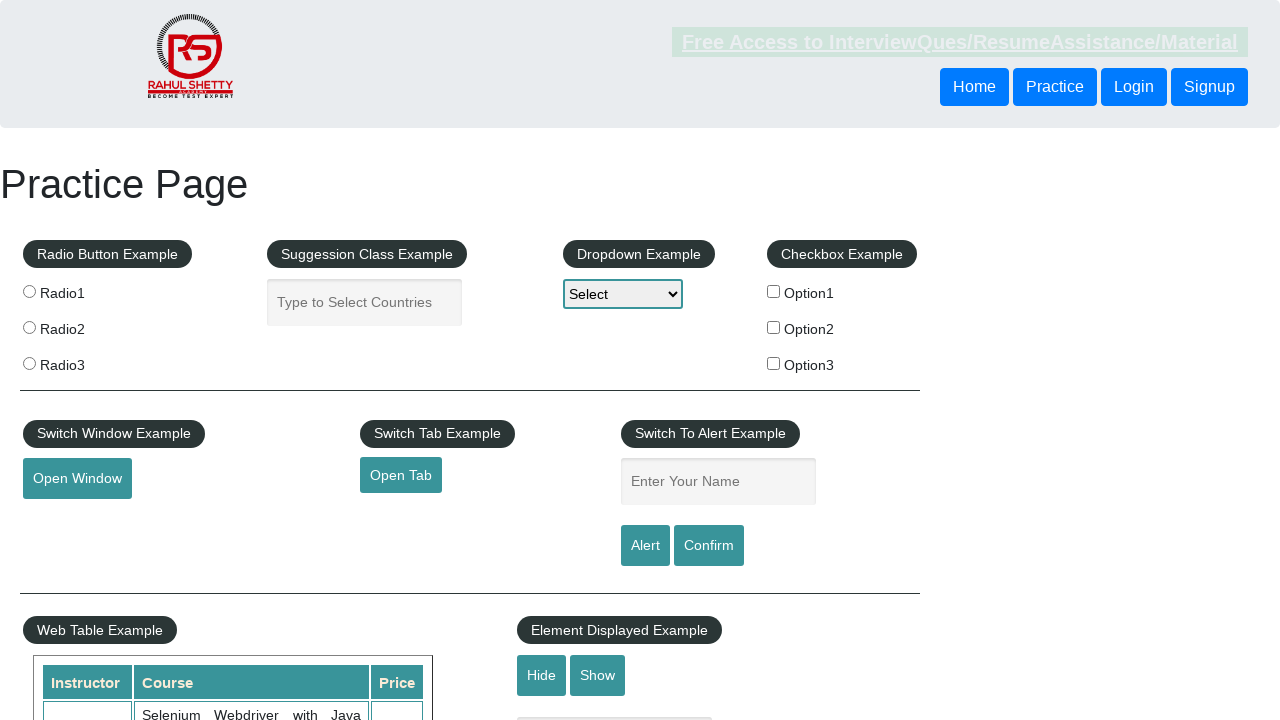

Counted total links on page: 27
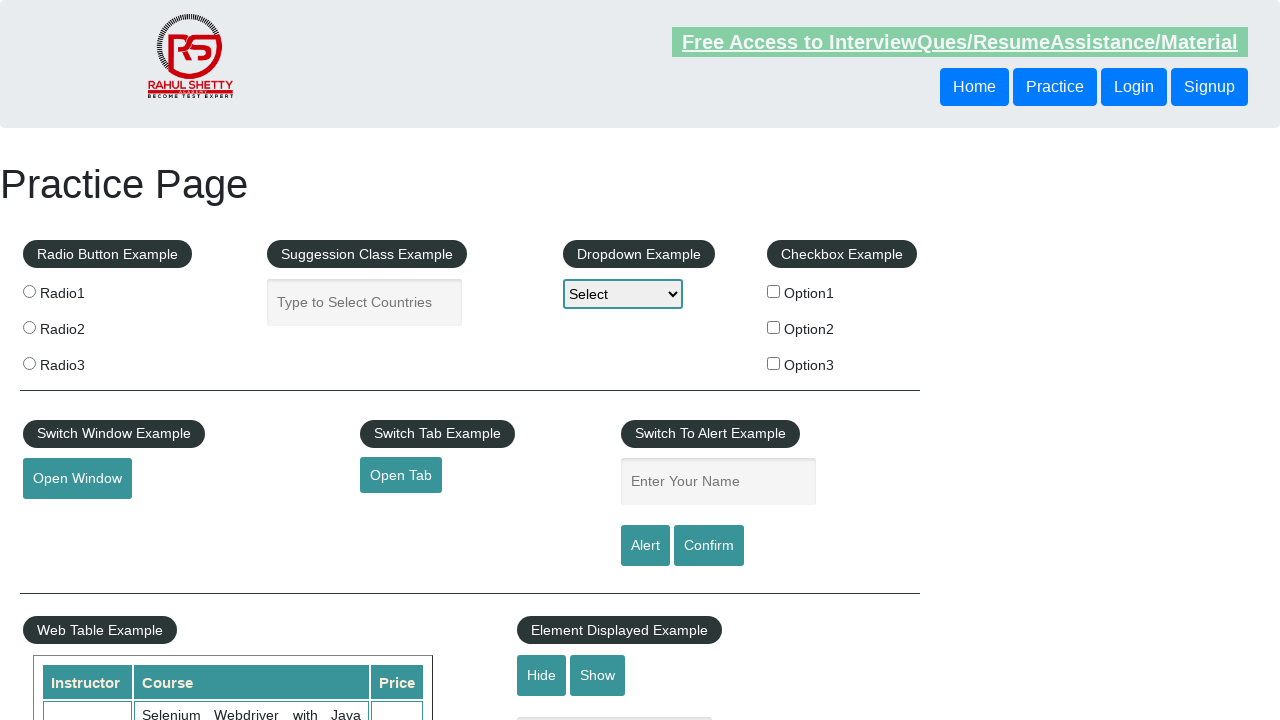

Counted links in footer section: 20
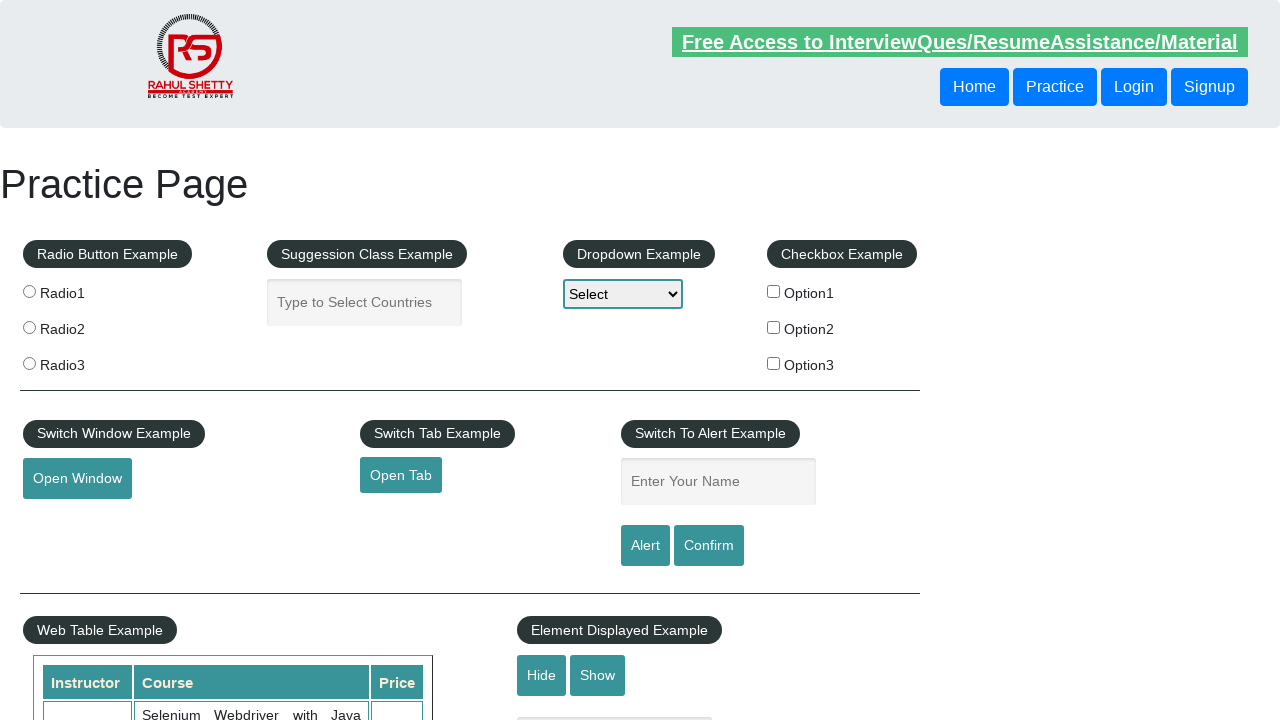

Counted links in first footer column: 5
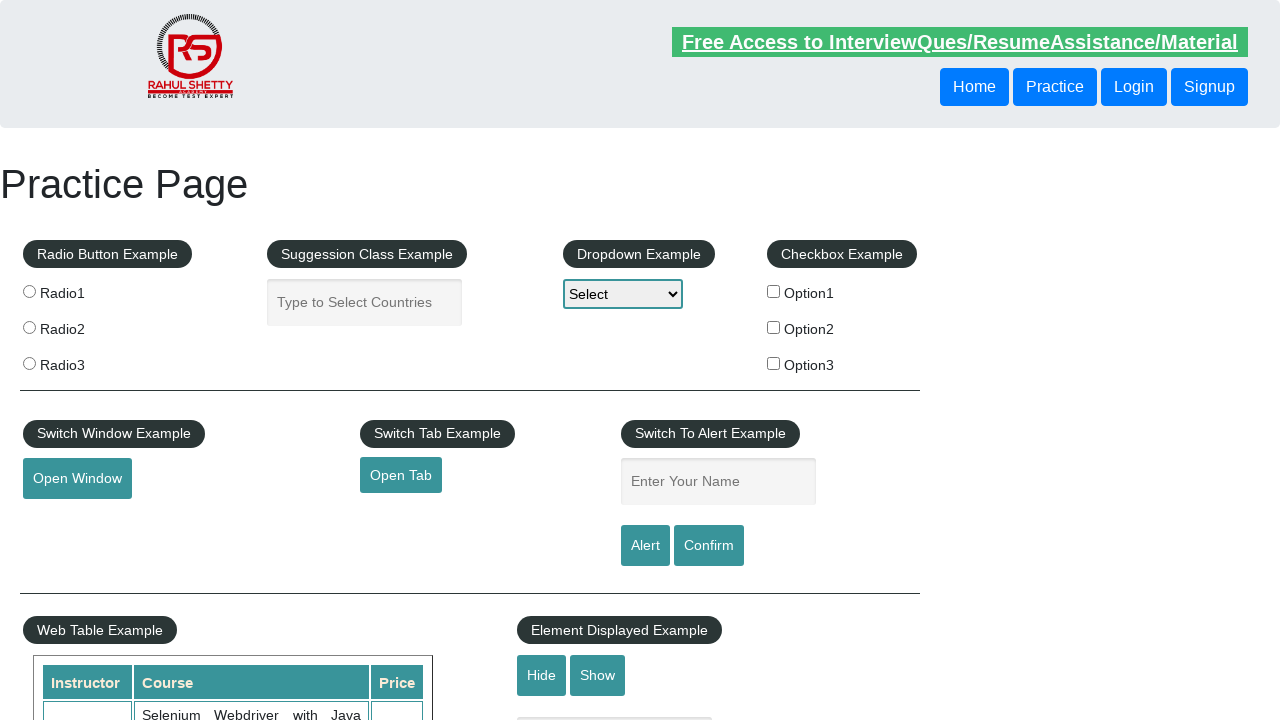

Located all links in first footer column
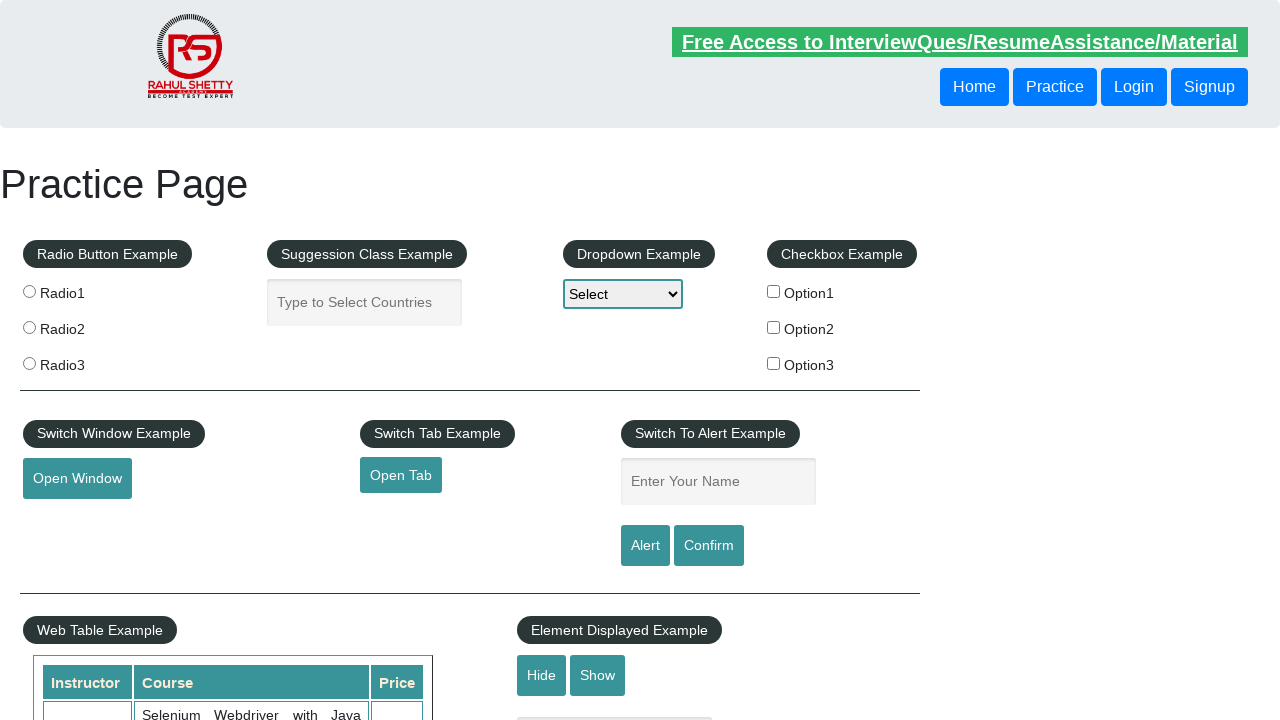

Opened footer column link 1 in new tab using Ctrl+Click at (68, 520) on #gf-BIG table tbody tr td:nth-child(1) ul >> a >> nth=1
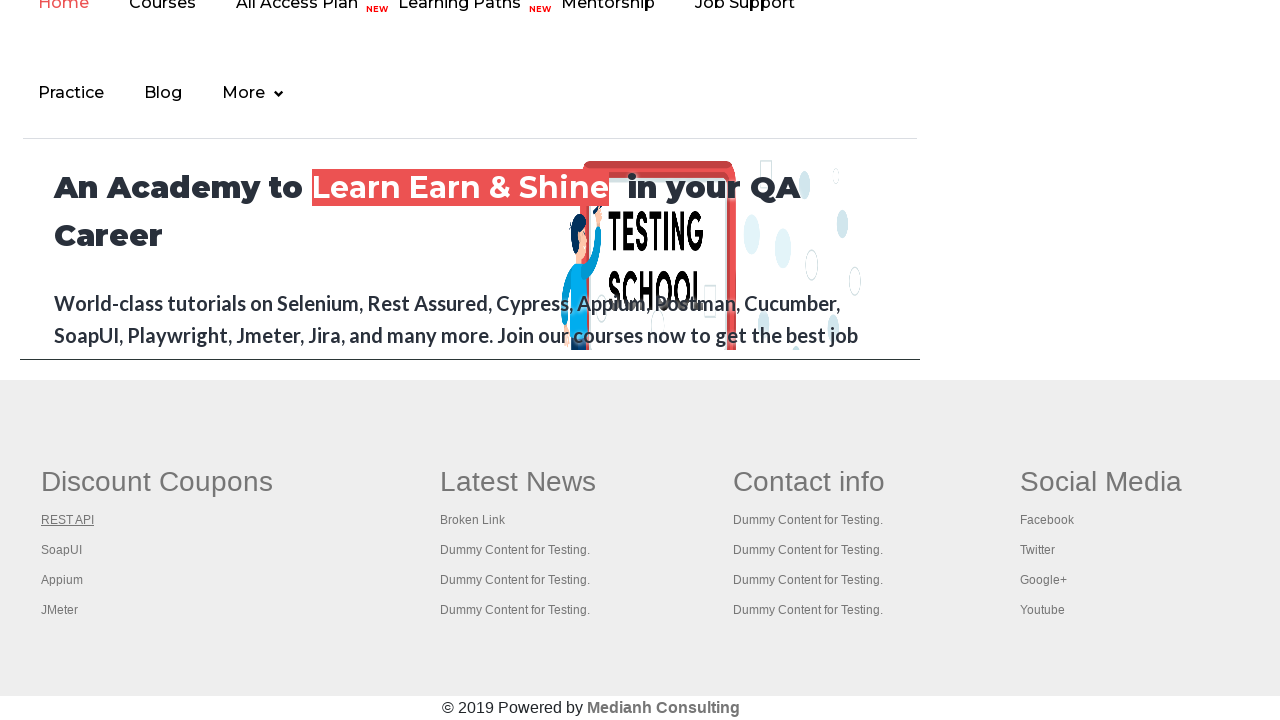

Opened footer column link 2 in new tab using Ctrl+Click at (62, 550) on #gf-BIG table tbody tr td:nth-child(1) ul >> a >> nth=2
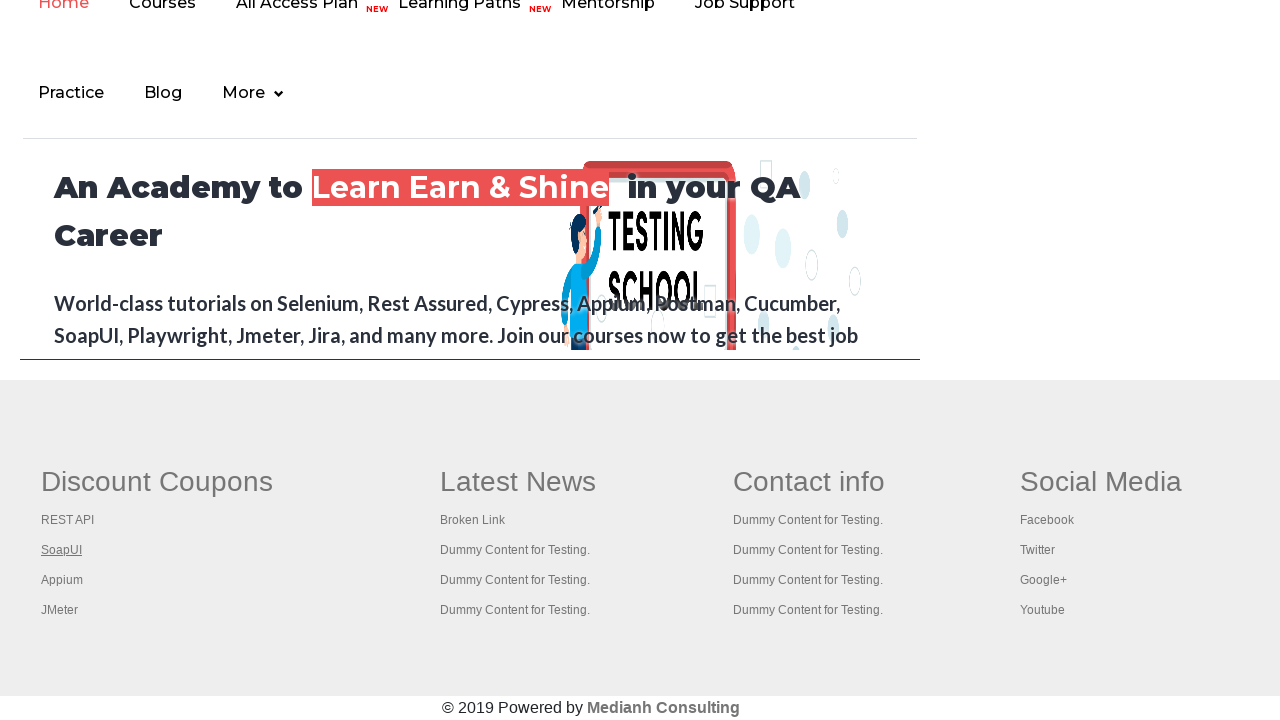

Opened footer column link 3 in new tab using Ctrl+Click at (62, 580) on #gf-BIG table tbody tr td:nth-child(1) ul >> a >> nth=3
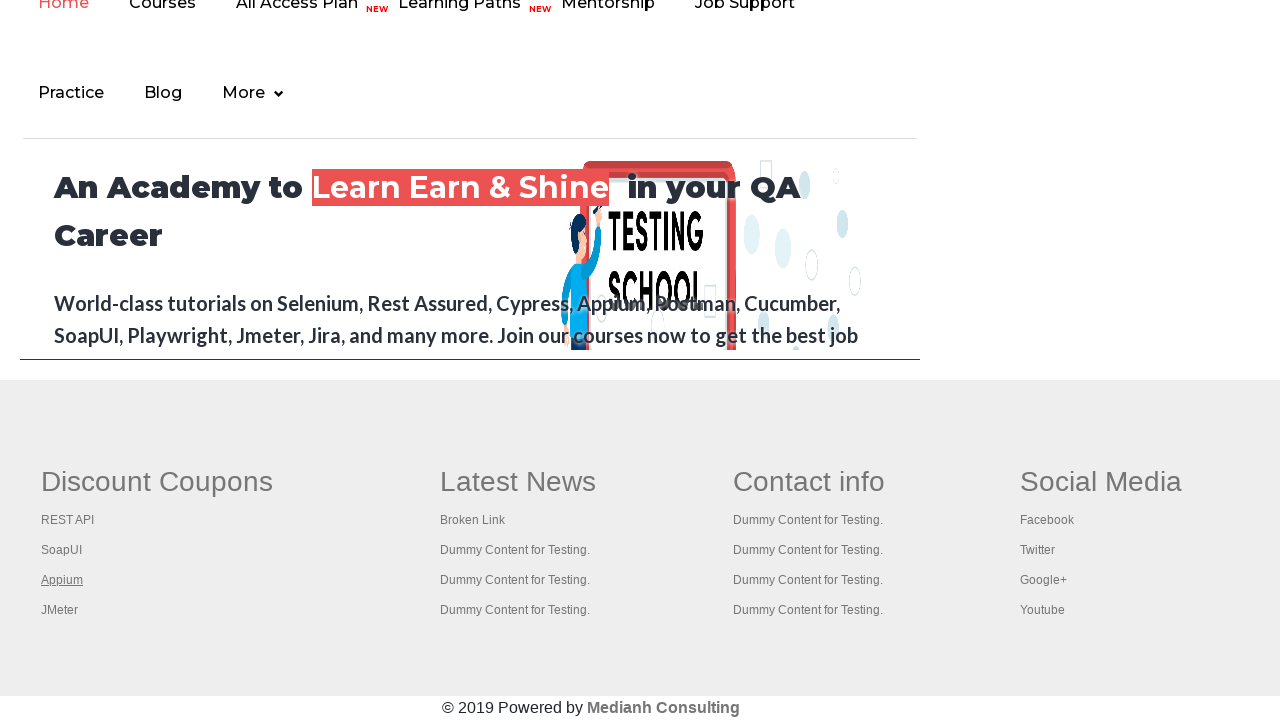

Opened footer column link 4 in new tab using Ctrl+Click at (60, 610) on #gf-BIG table tbody tr td:nth-child(1) ul >> a >> nth=4
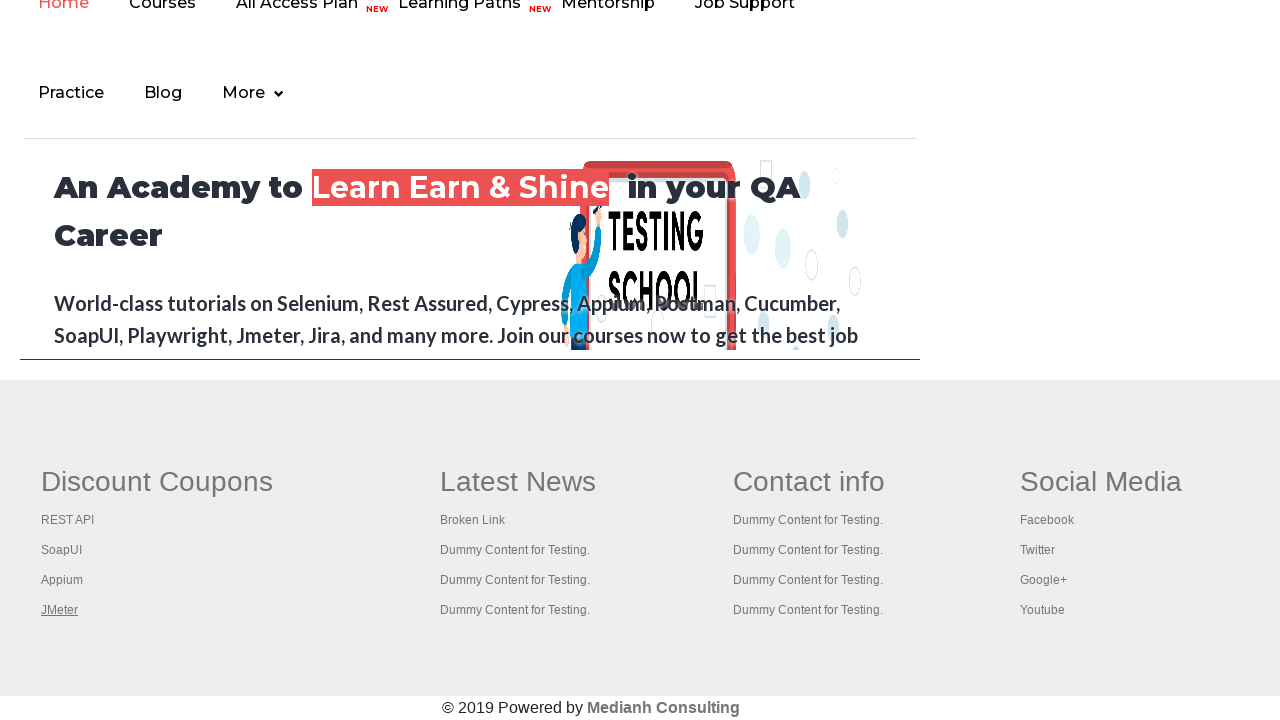

Retrieved all open pages/tabs: 5 total
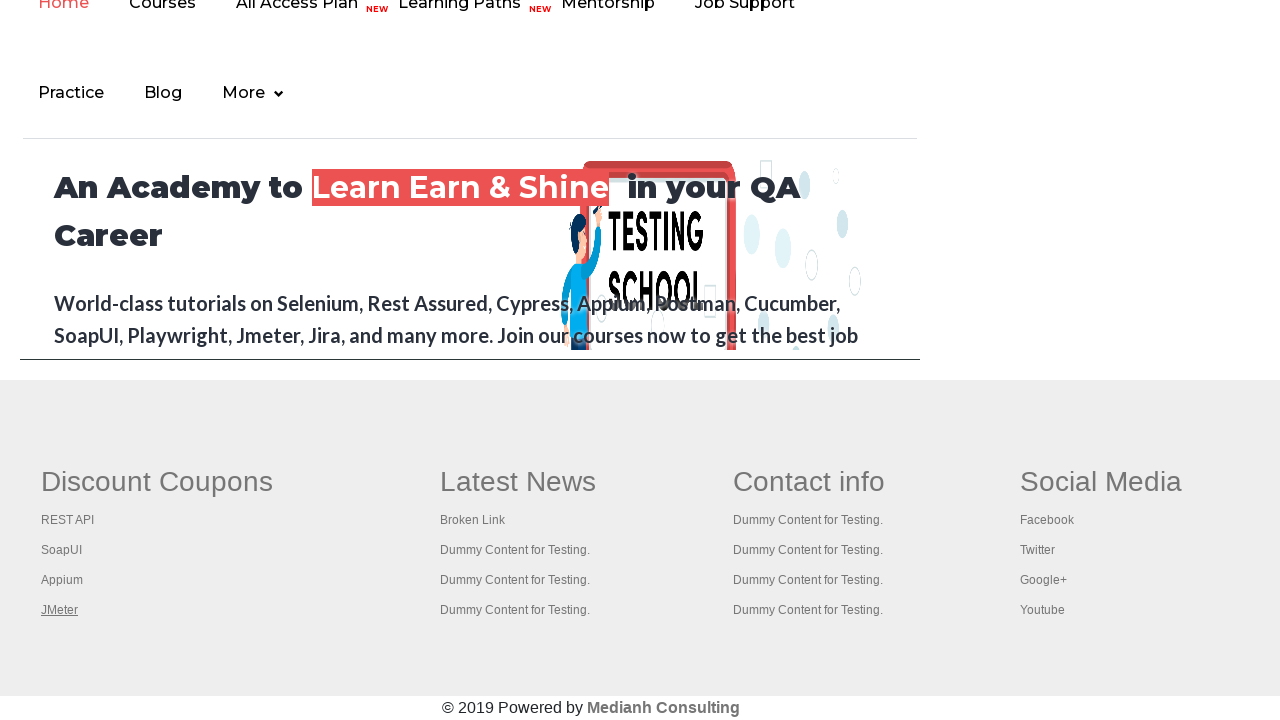

Brought tab to front with title: Practice Page
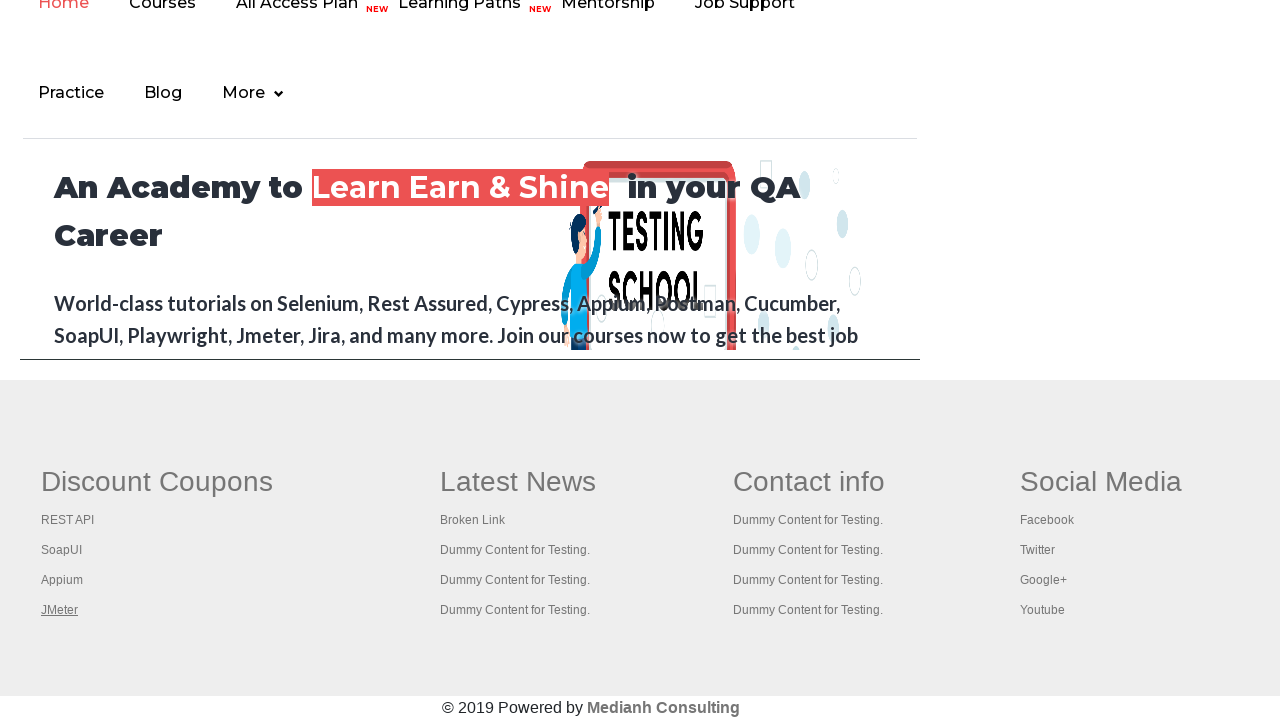

Brought tab to front with title: REST API Tutorial
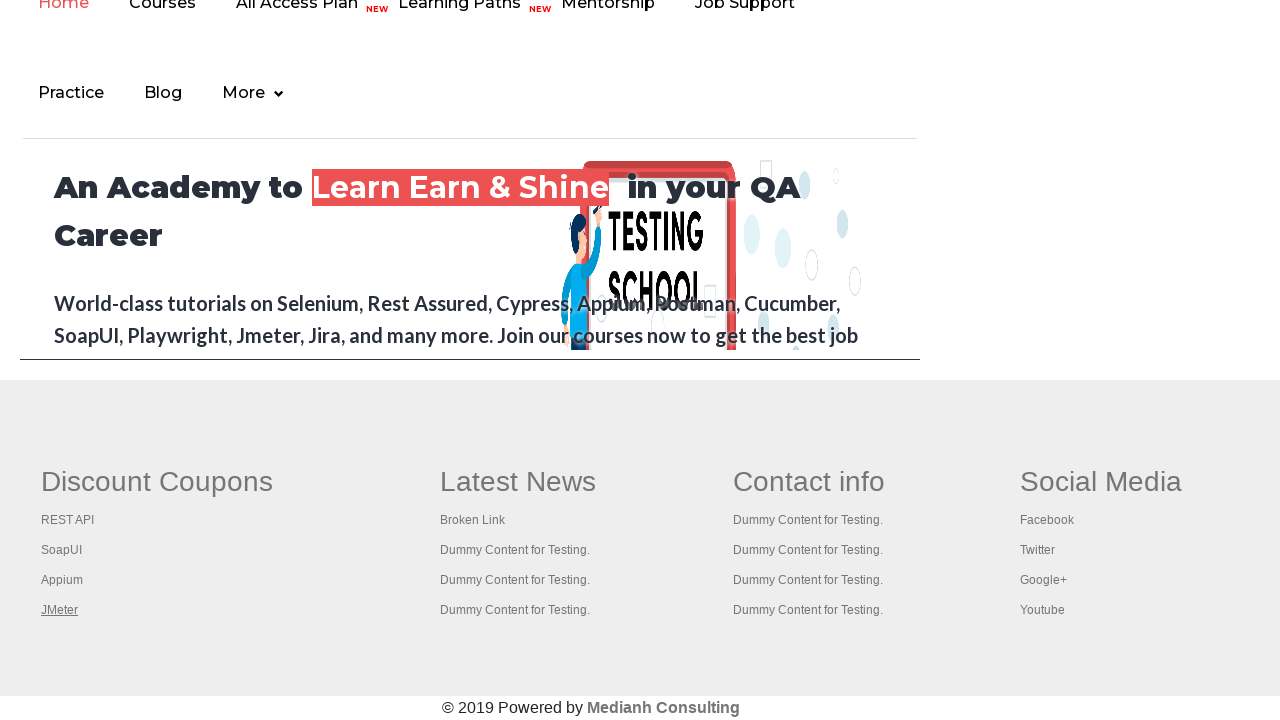

Brought tab to front with title: The World’s Most Popular API Testing Tool | SoapUI
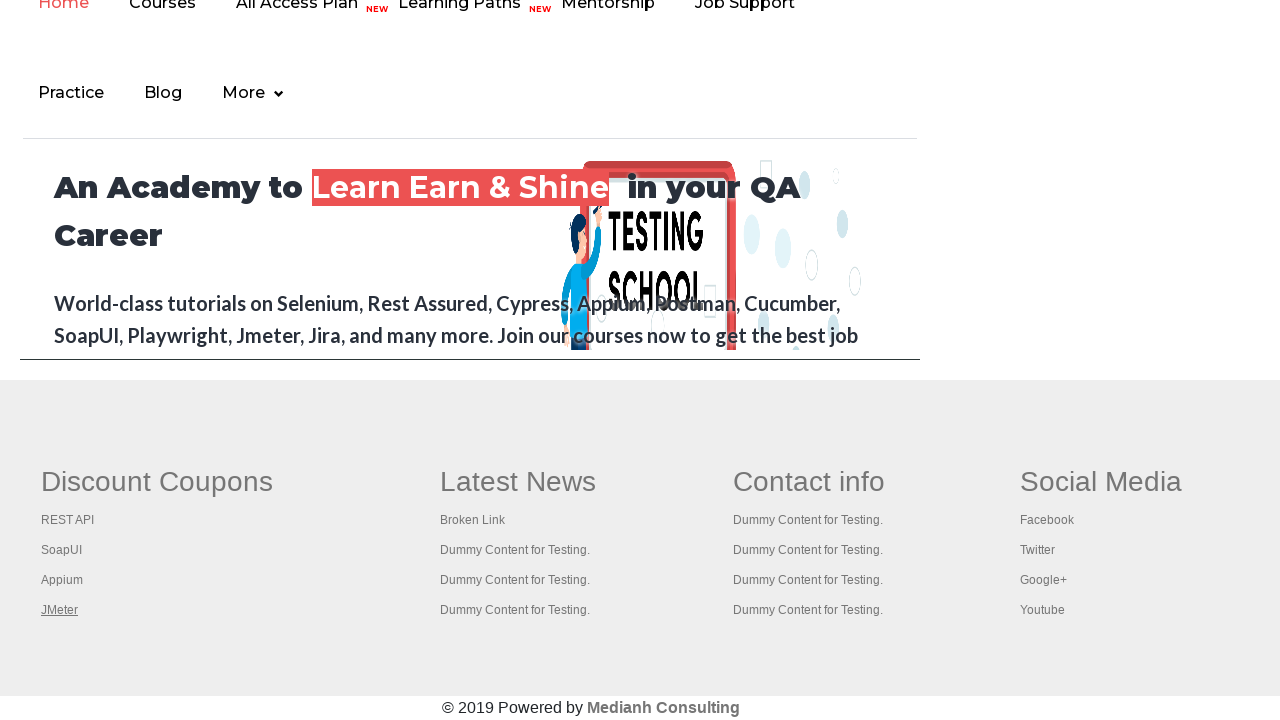

Brought tab to front with title: Appium tutorial for Mobile Apps testing | RahulShetty Academy | Rahul
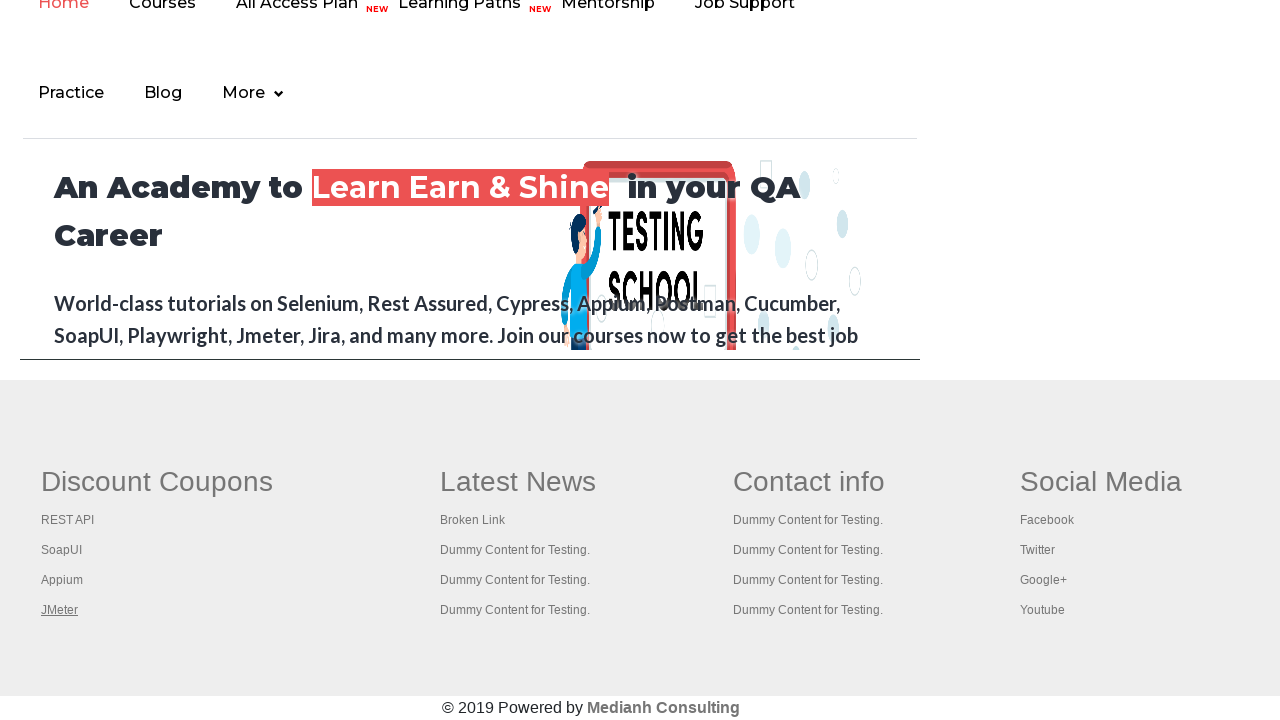

Brought tab to front with title: Apache JMeter - Apache JMeter™
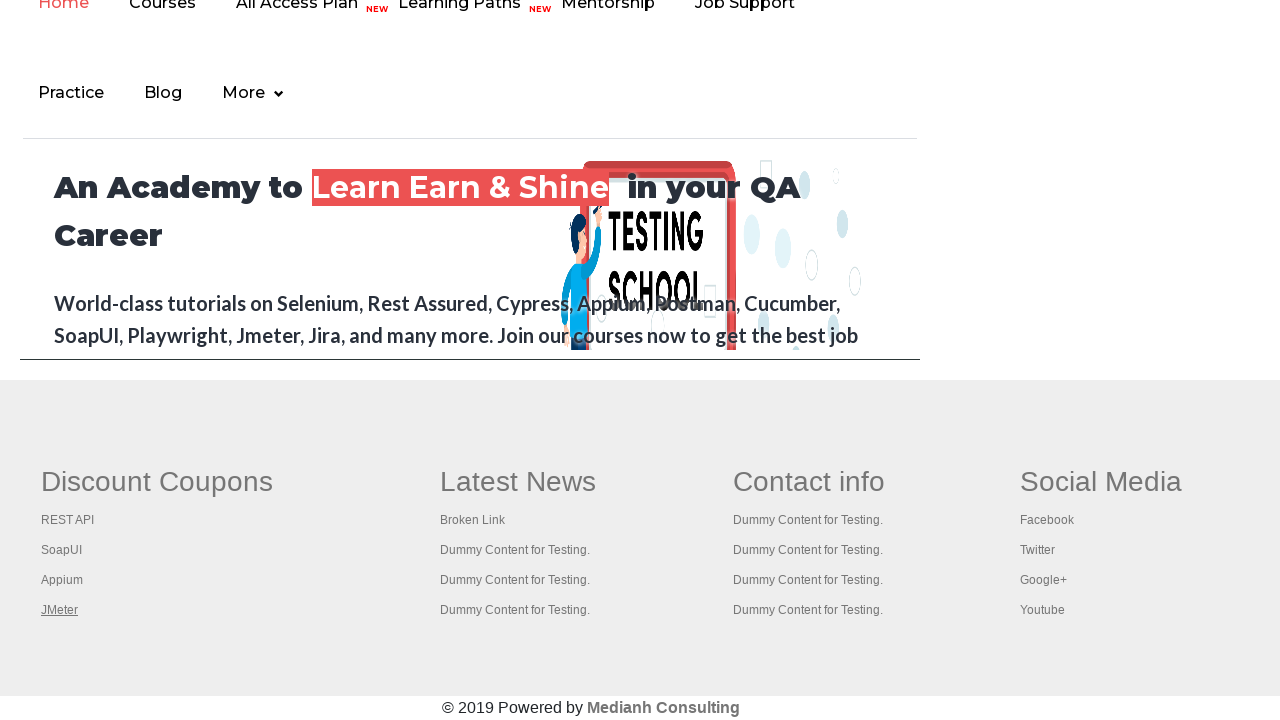

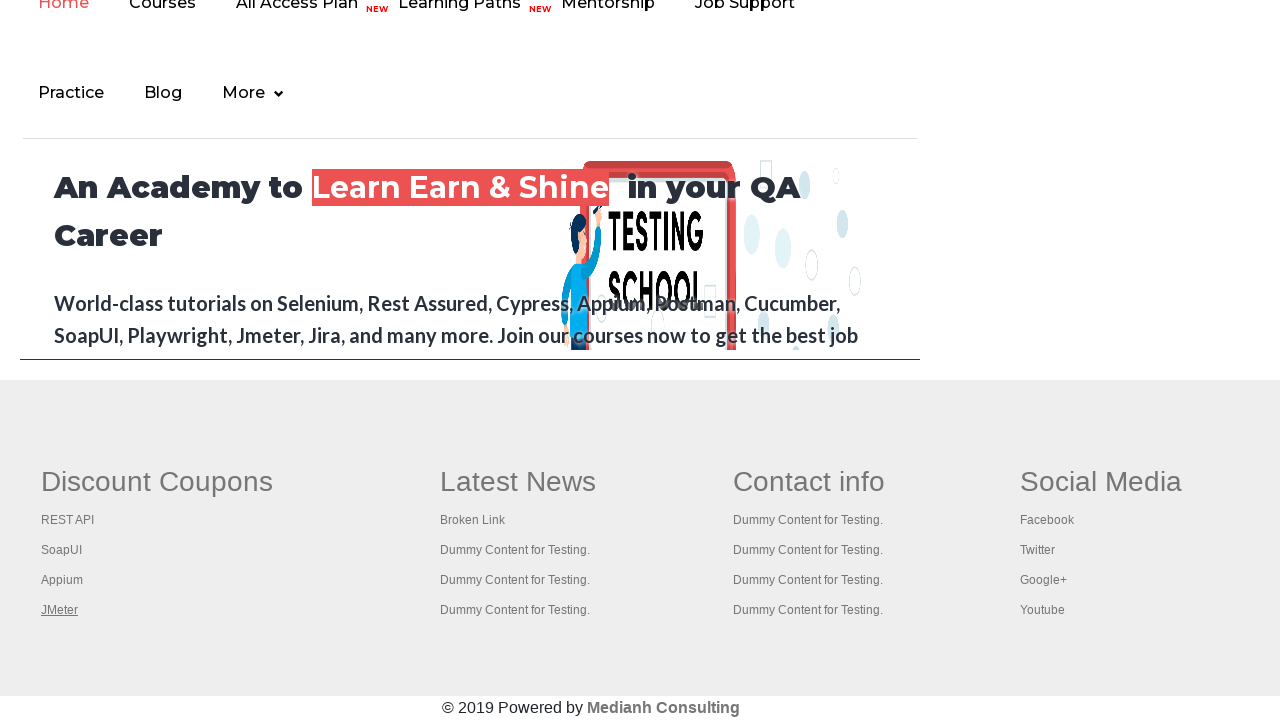